Tests navigating through the catalog to reach the PlayStation 5 category page

Starting URL: https://warp.by/

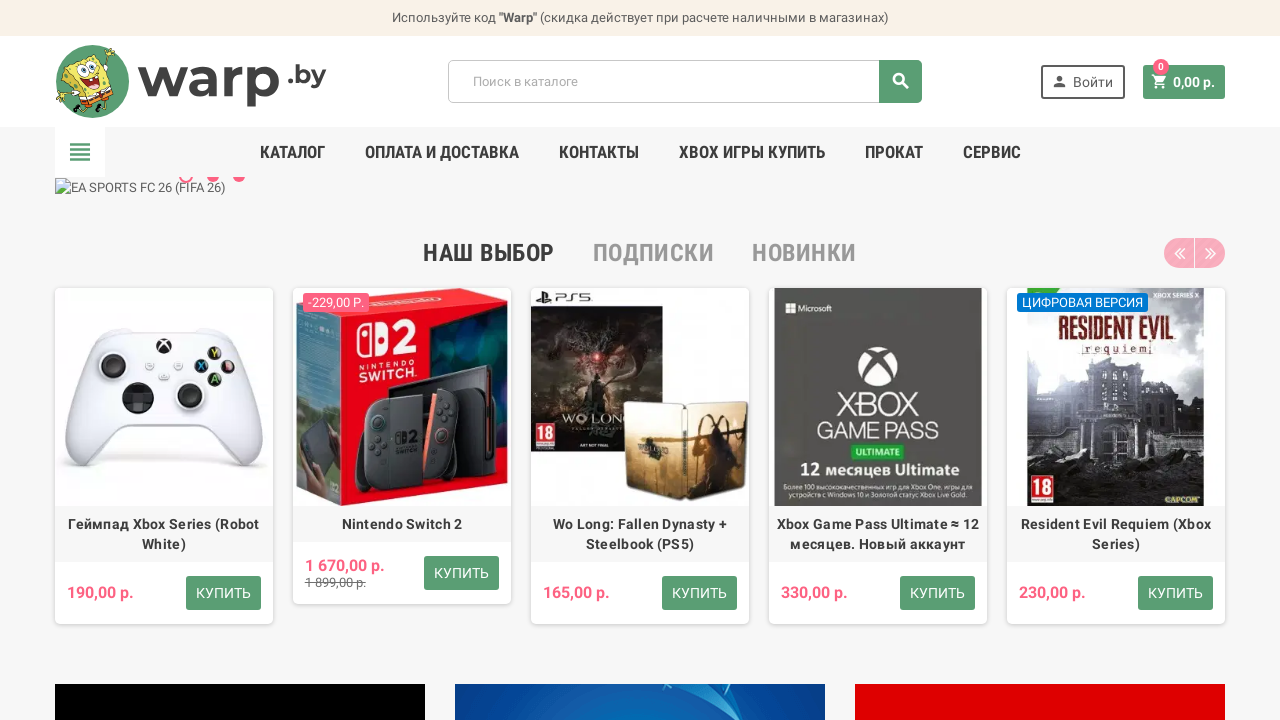

Clicked on catalog menu item at (292, 152) on li.amenu-item.mm-2.plex a.amenu-link
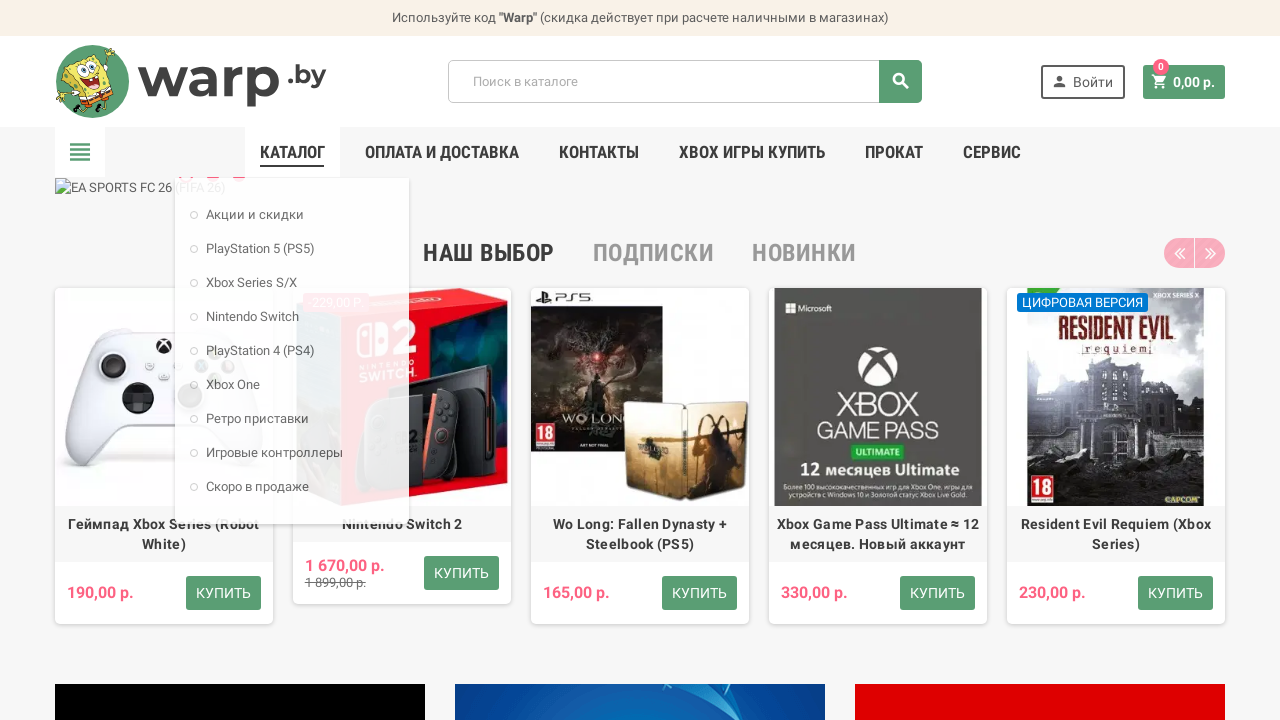

Clicked on PlayStation 5 subcategory link to navigate to PS5 category page at (252, 248) on ul.category-subs a[href='https://warp.by/playstation-5-ps5']
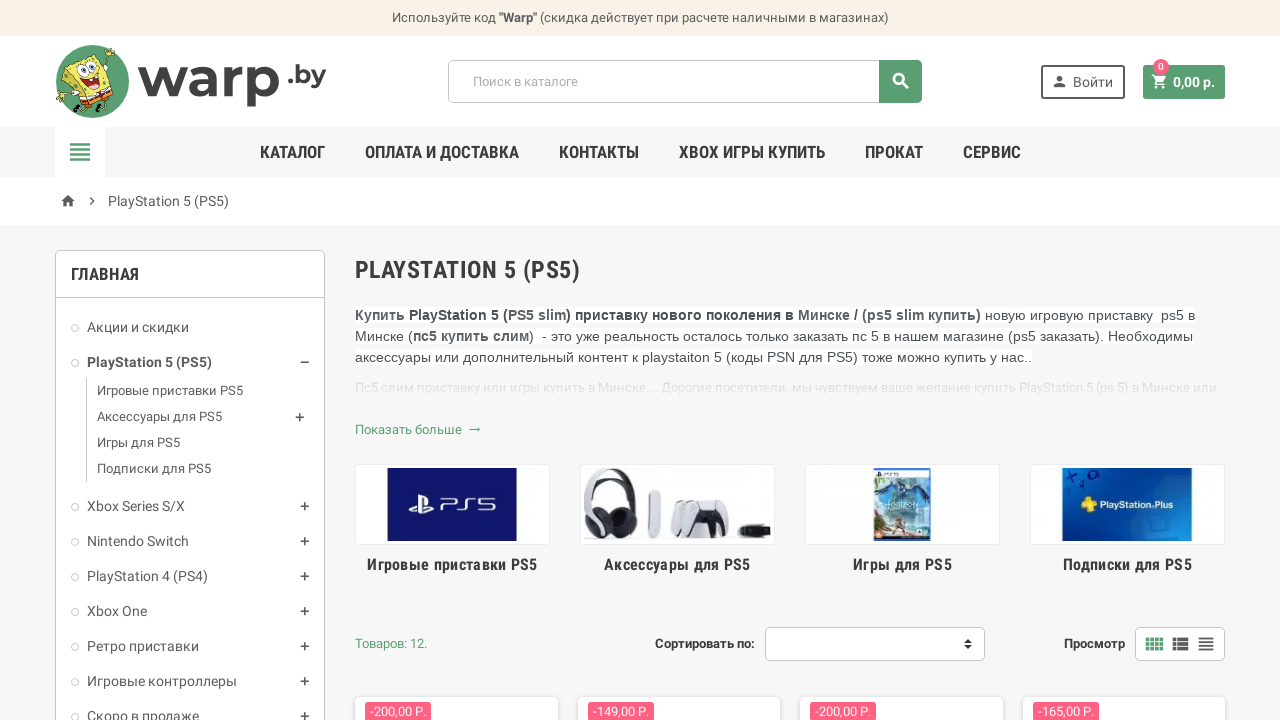

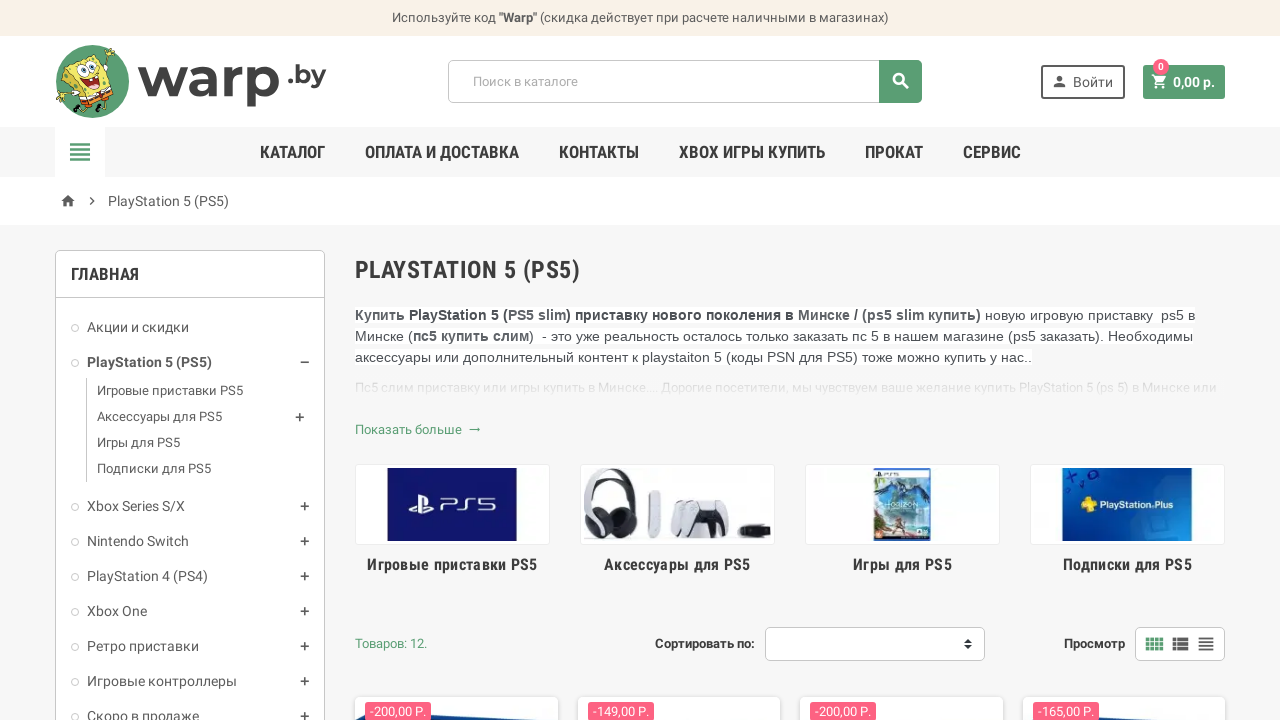